Tests drag and drop functionality by dragging column A to column B position

Starting URL: https://the-internet.herokuapp.com/drag_and_drop

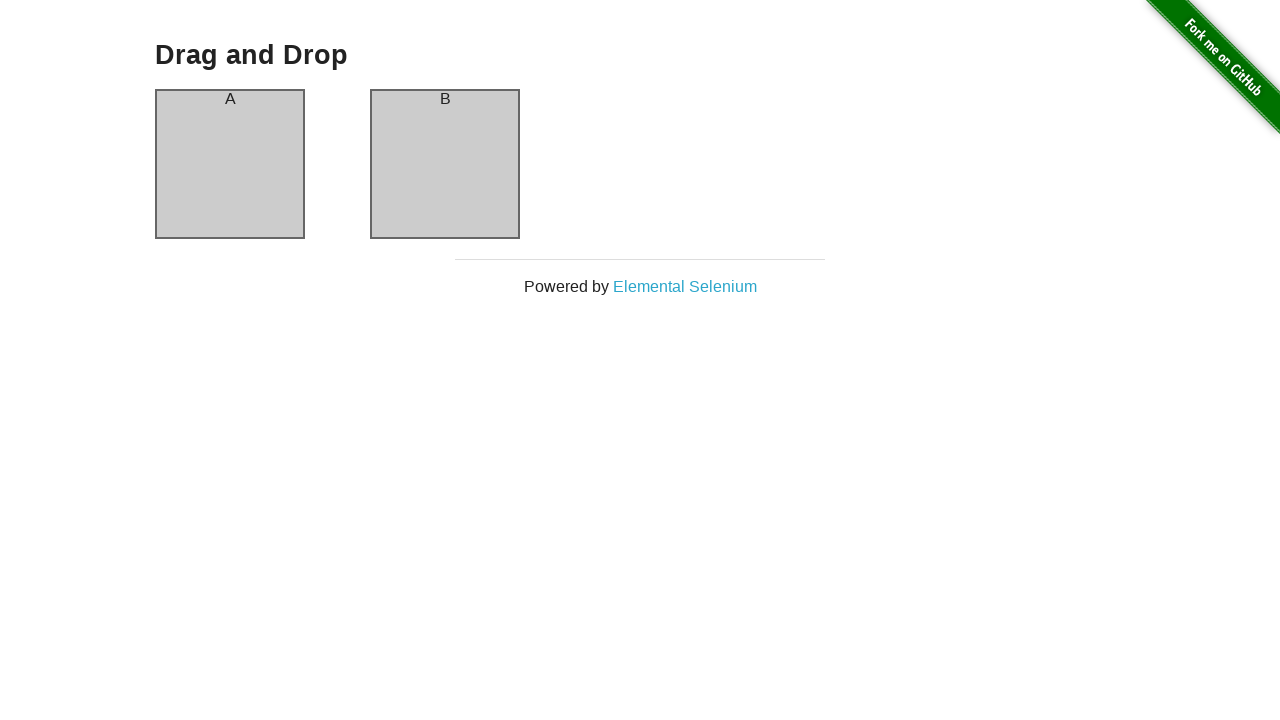

Dragged column A to column B position at (445, 164)
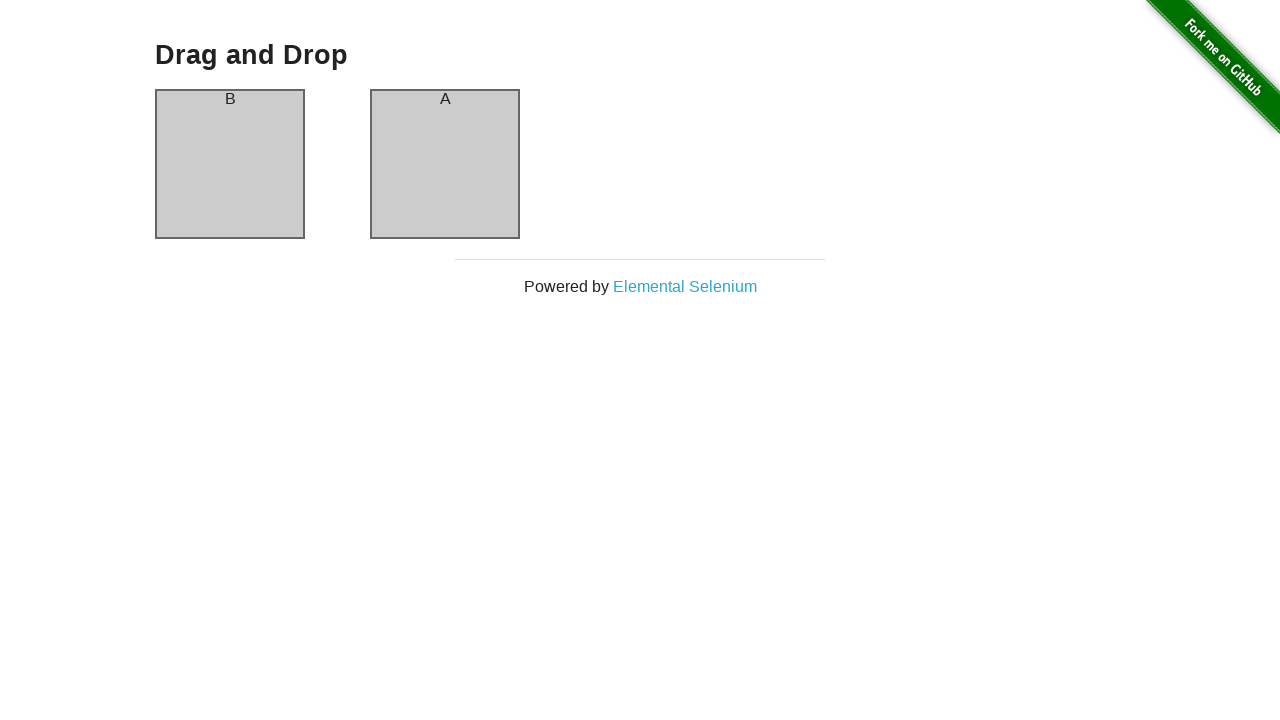

Verified that column A now contains 'B' after drag and drop
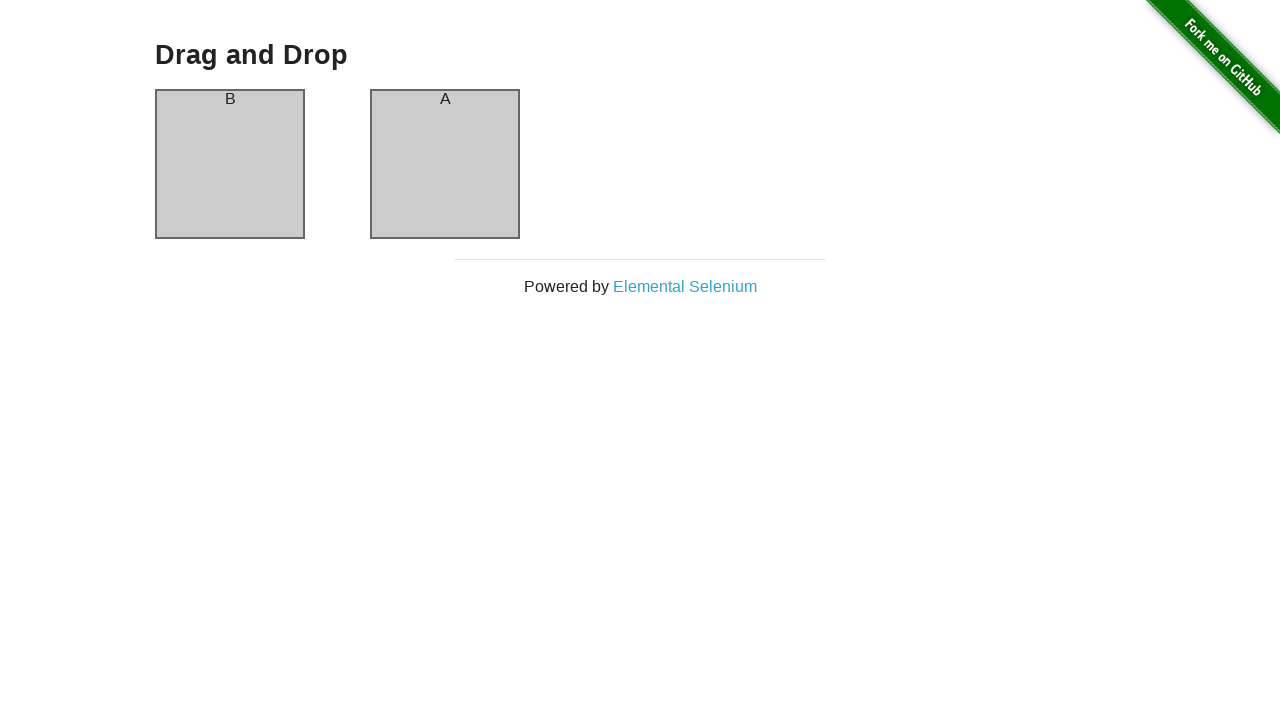

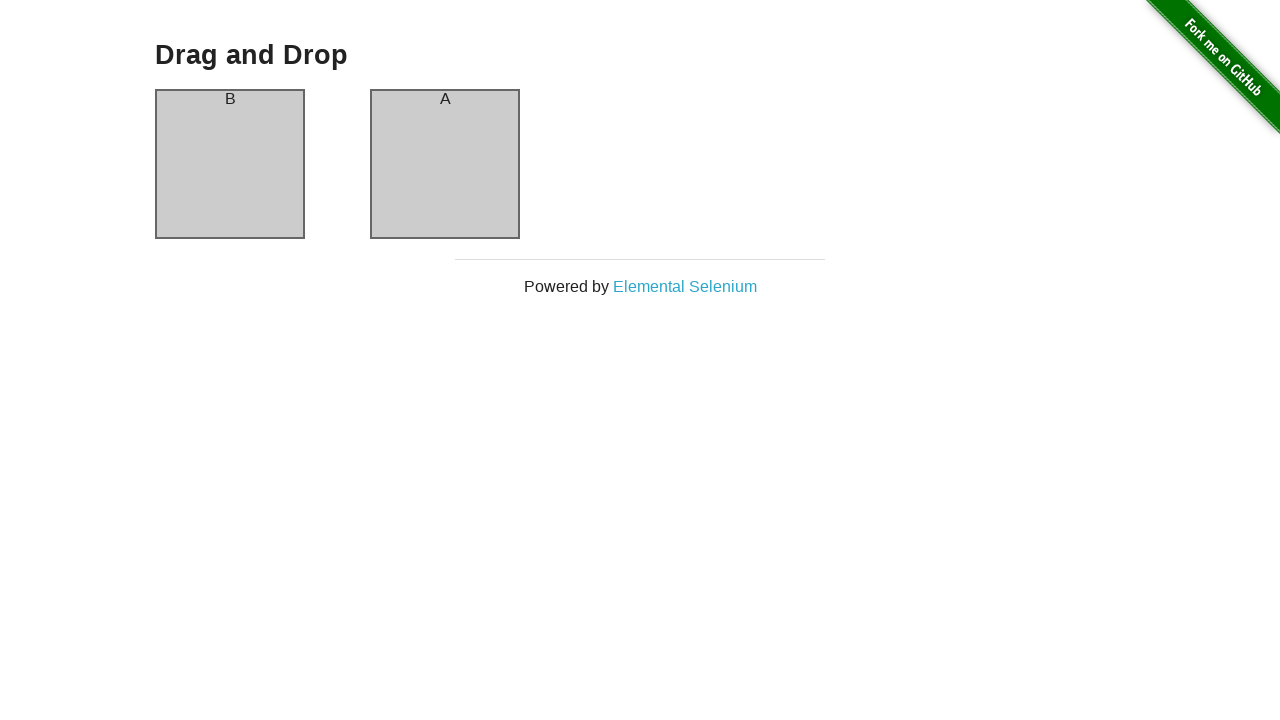